Tests non-searchable dynamic dropdown by clicking to expand and selecting an option by its text content

Starting URL: https://demo.automationtesting.in/Register.html

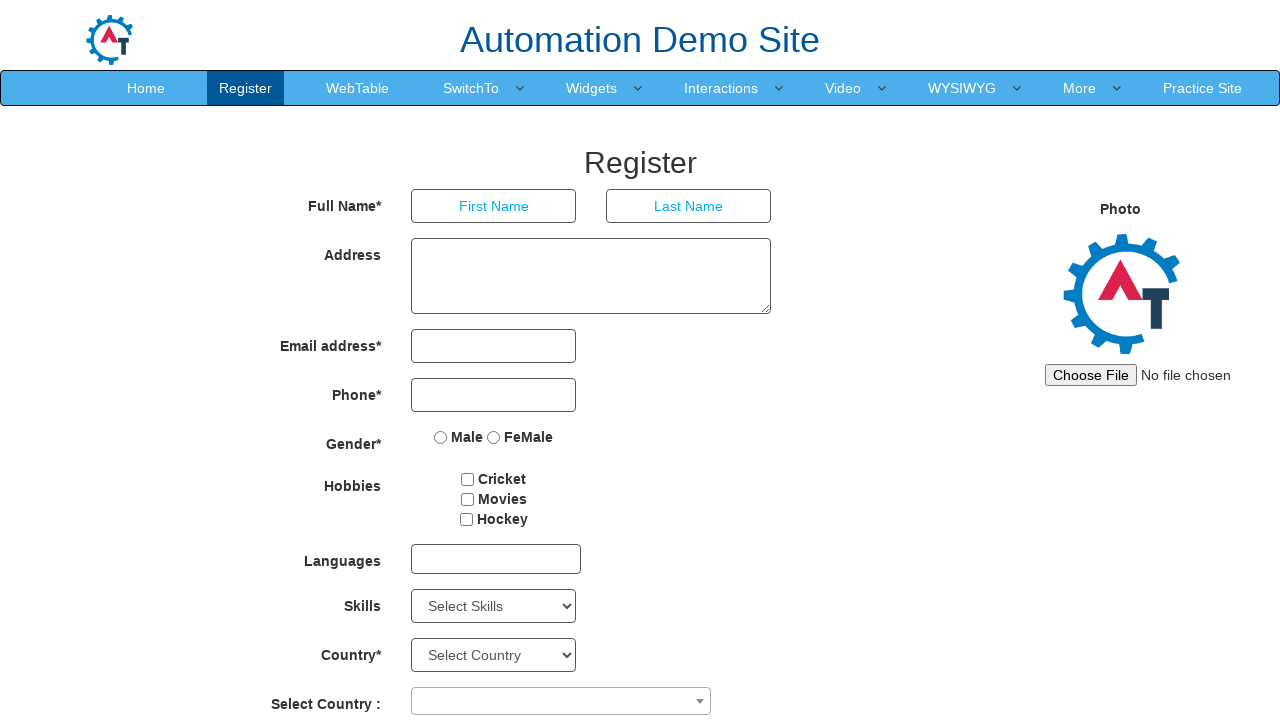

Clicked combobox to expand non-searchable dynamic dropdown at (561, 701) on span[role="combobox"]
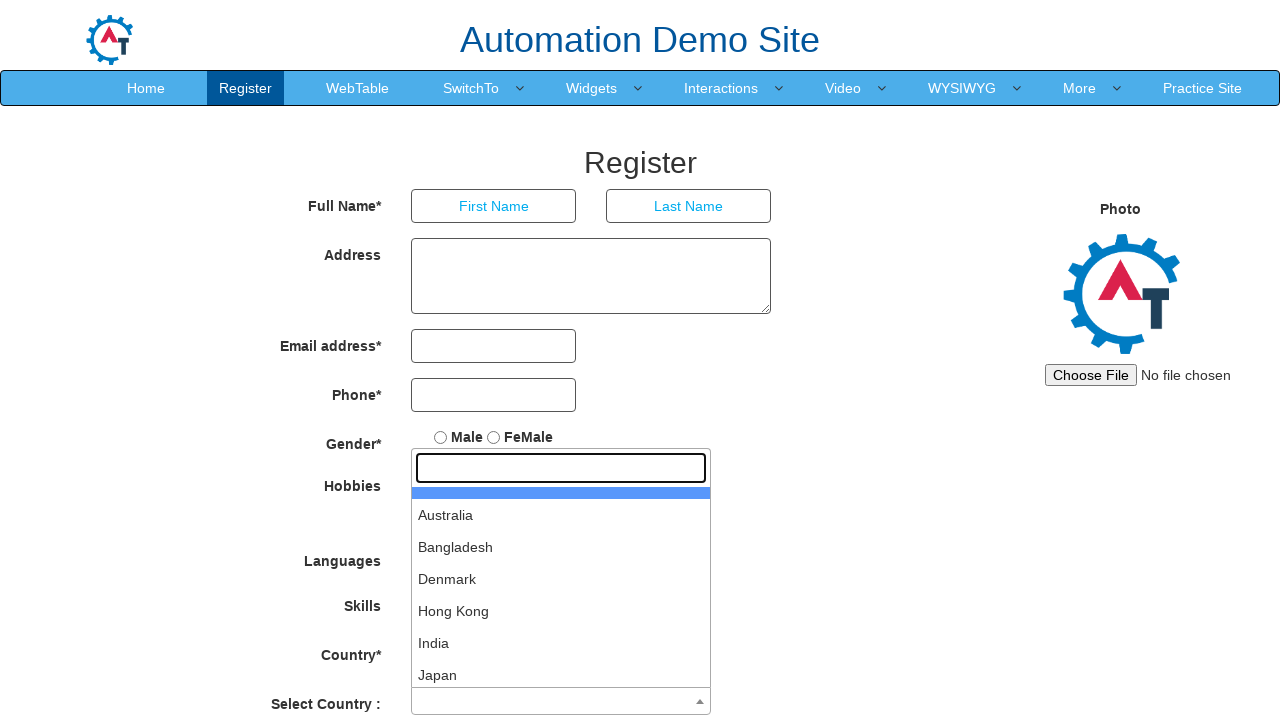

Selected 'India' option from expanded dropdown at (561, 643) on ul#select2-country-results >> li >> internal:has-text="India"i
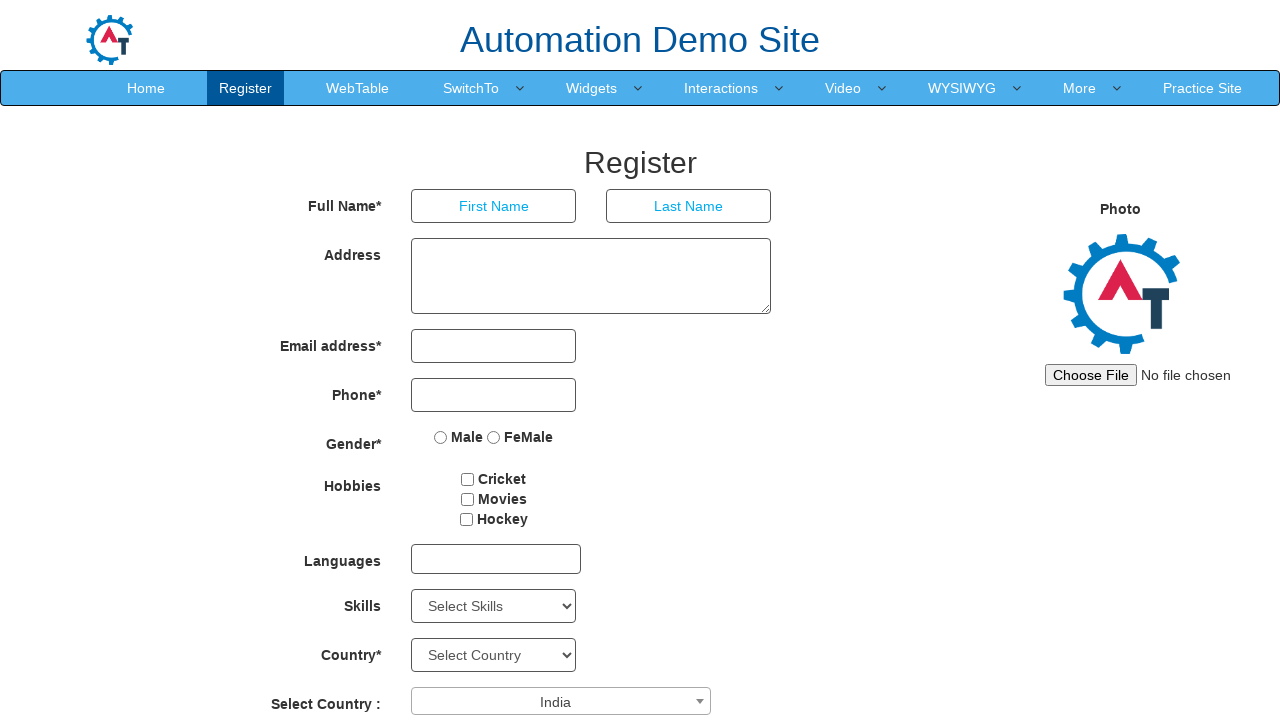

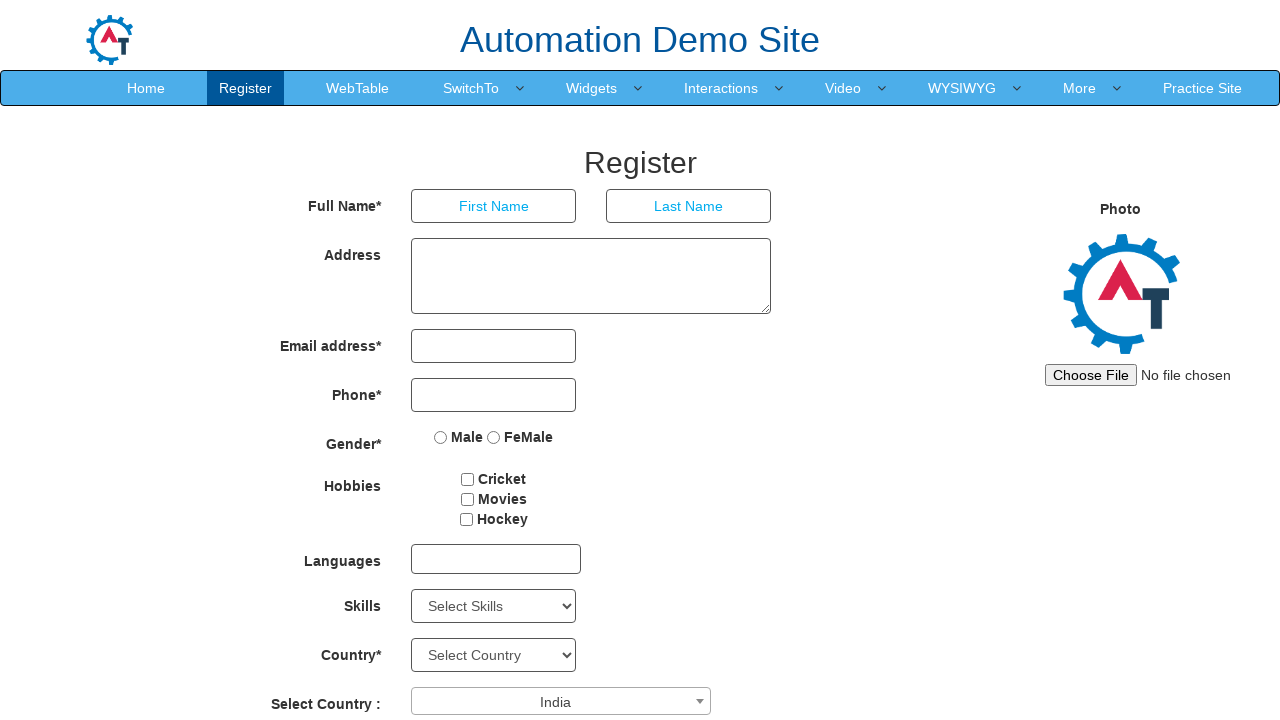